Tests that the Clear completed button is hidden when no items are completed

Starting URL: https://demo.playwright.dev/todomvc

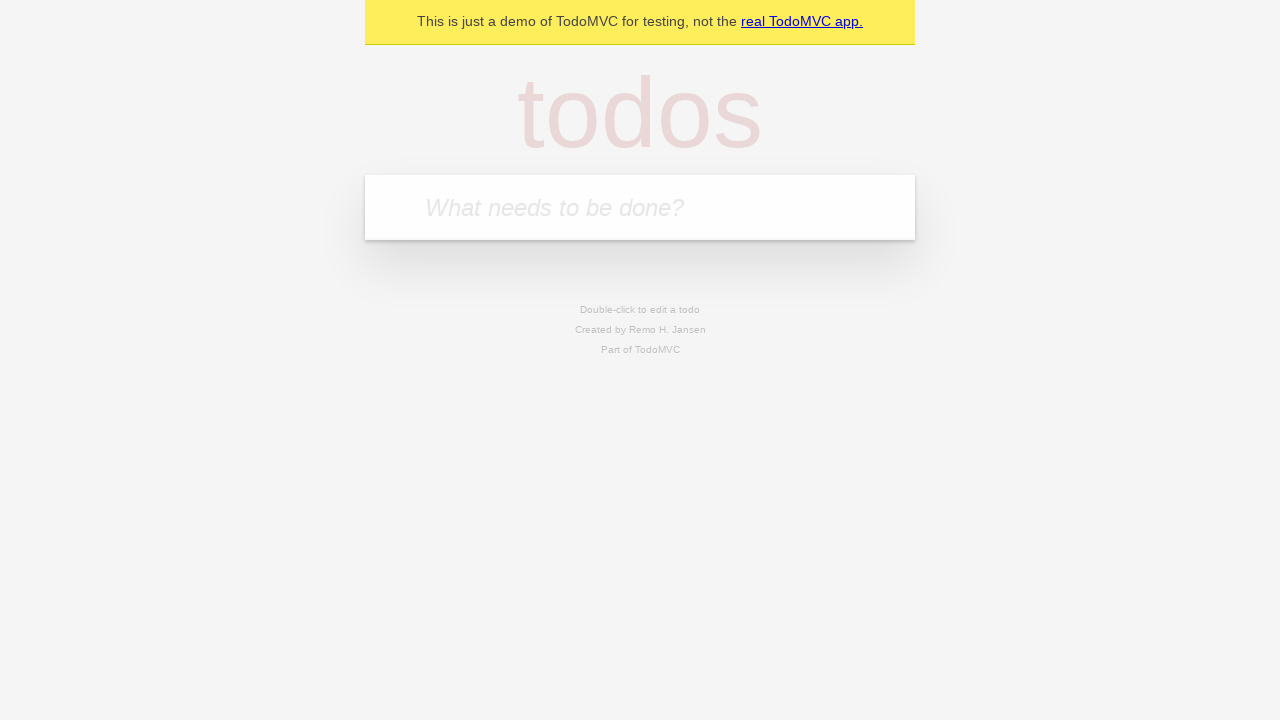

Navigated to TodoMVC application
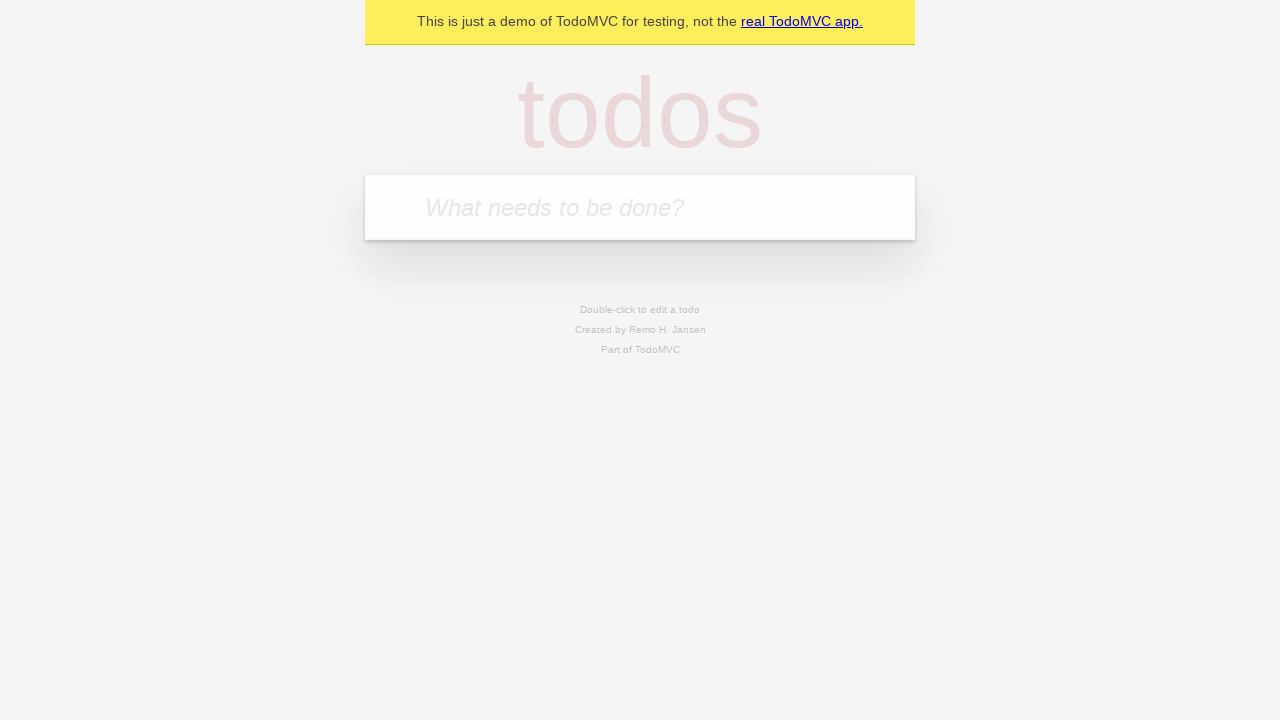

Located the 'What needs to be done?' input field
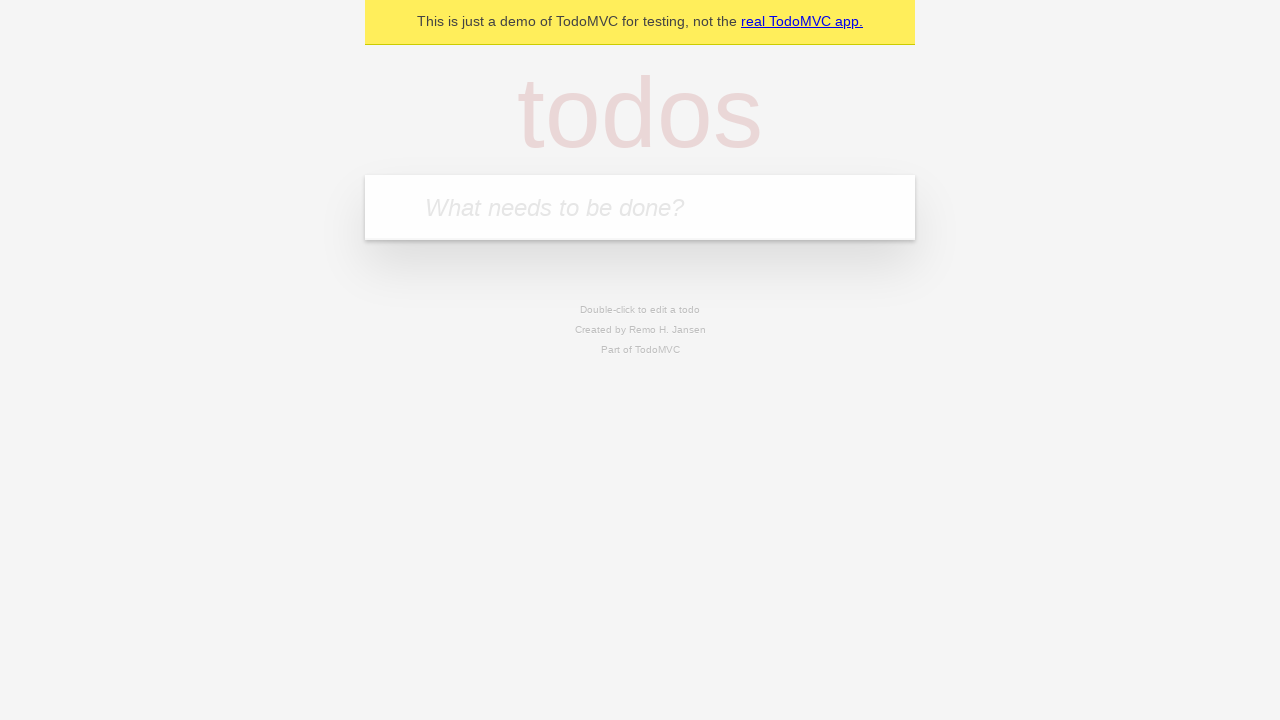

Filled todo input with 'buy some cheese' on internal:attr=[placeholder="What needs to be done?"i]
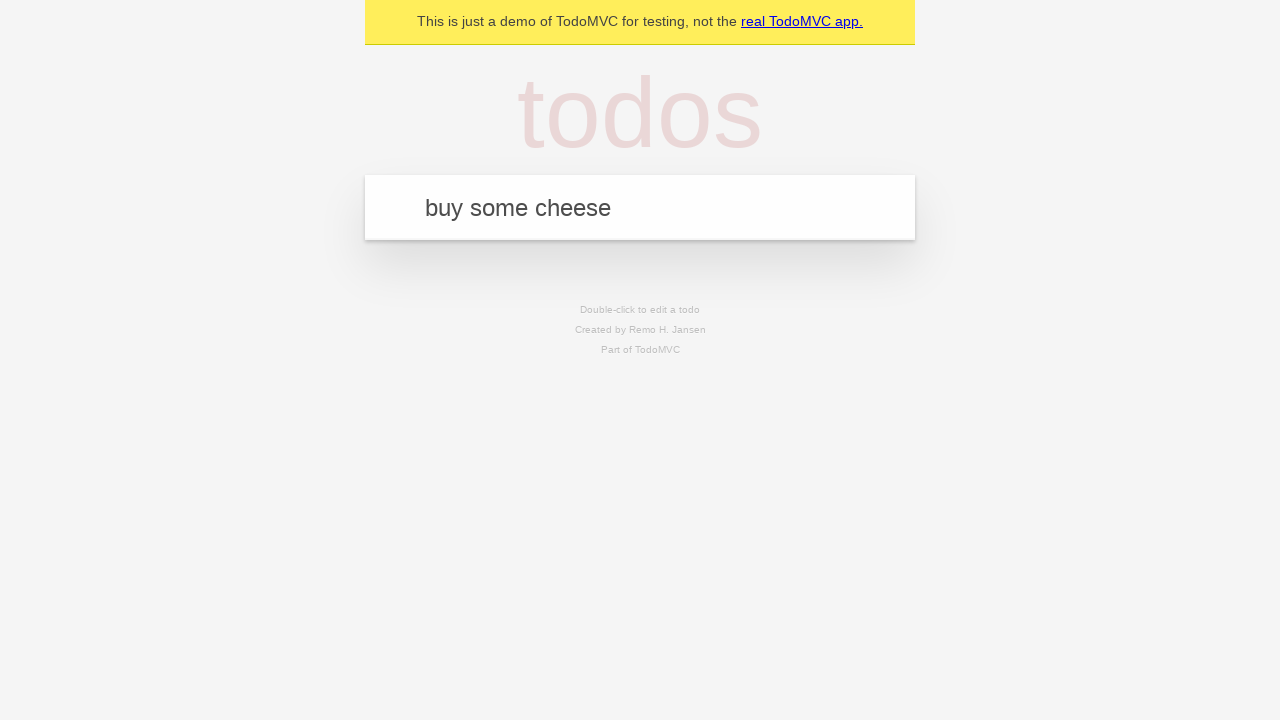

Pressed Enter to add todo 'buy some cheese' on internal:attr=[placeholder="What needs to be done?"i]
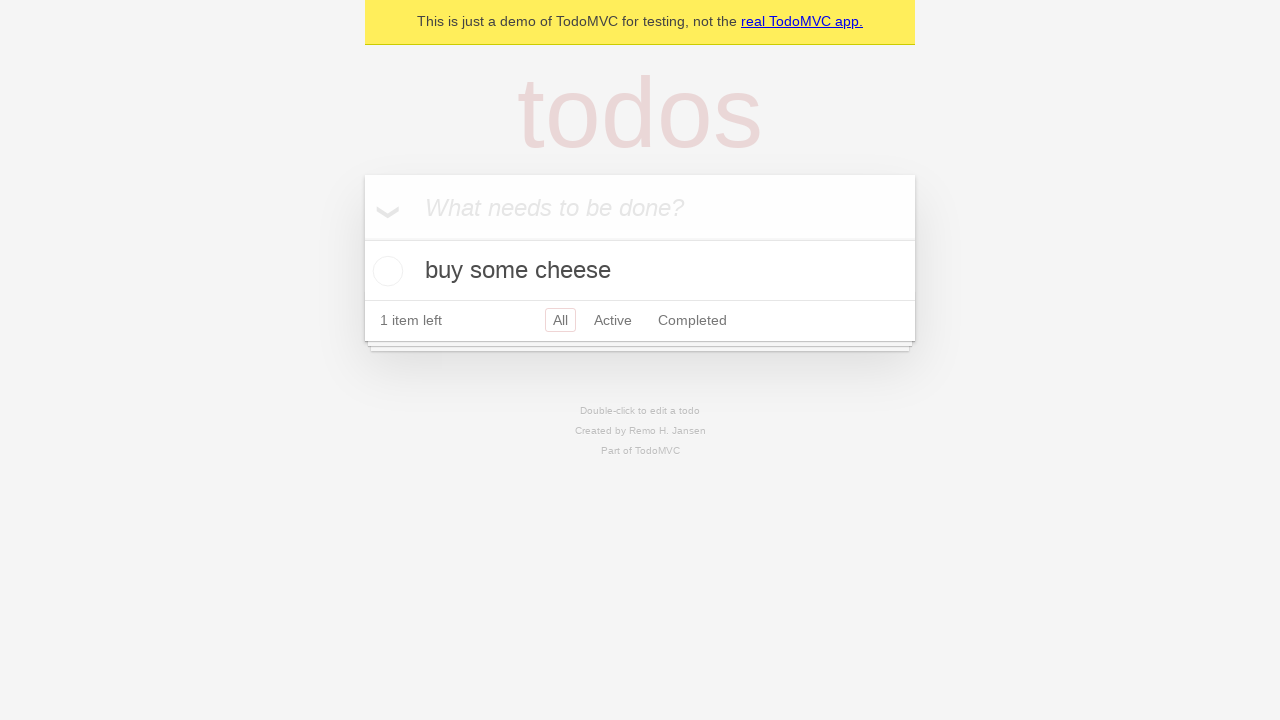

Filled todo input with 'feed the cat' on internal:attr=[placeholder="What needs to be done?"i]
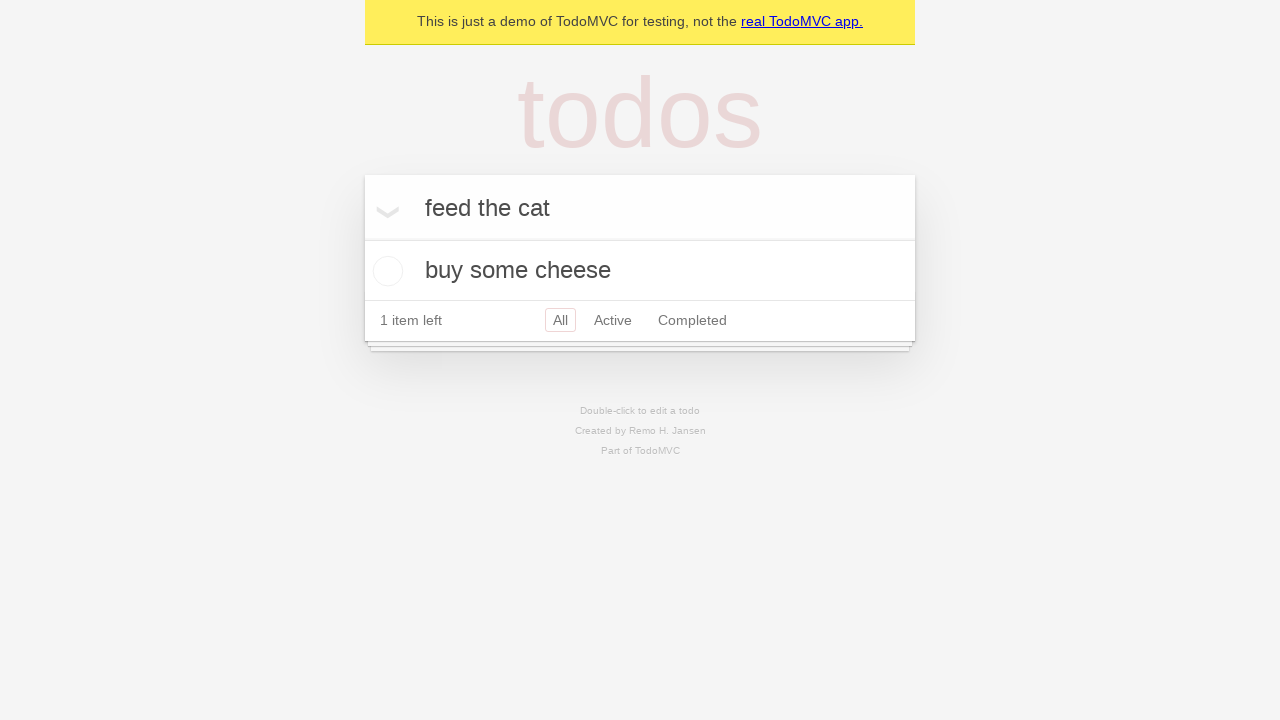

Pressed Enter to add todo 'feed the cat' on internal:attr=[placeholder="What needs to be done?"i]
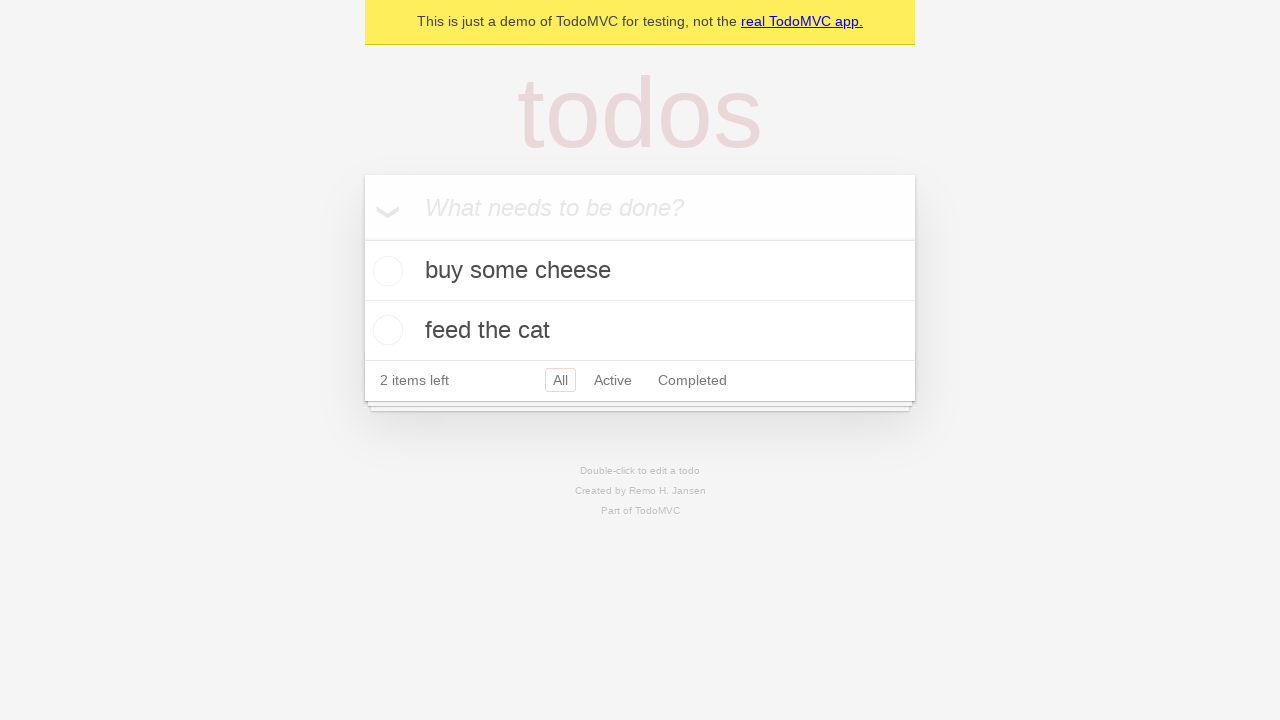

Filled todo input with 'book a doctors appointment' on internal:attr=[placeholder="What needs to be done?"i]
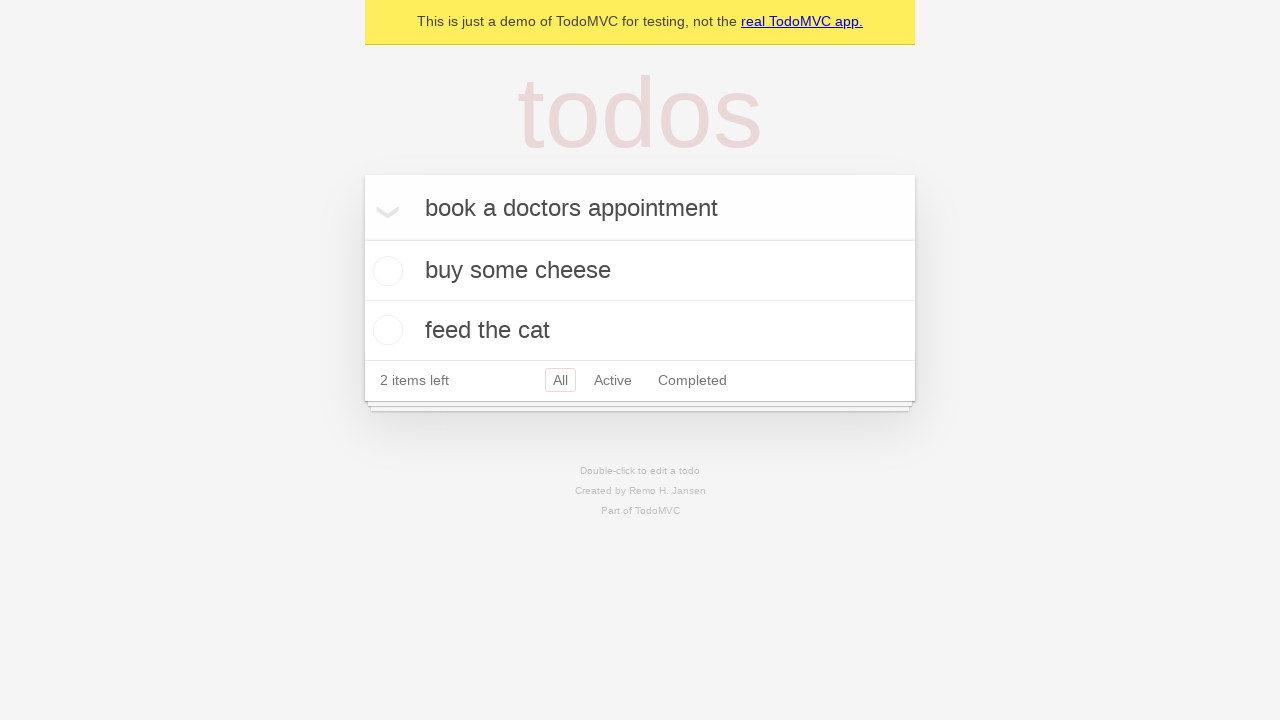

Pressed Enter to add todo 'book a doctors appointment' on internal:attr=[placeholder="What needs to be done?"i]
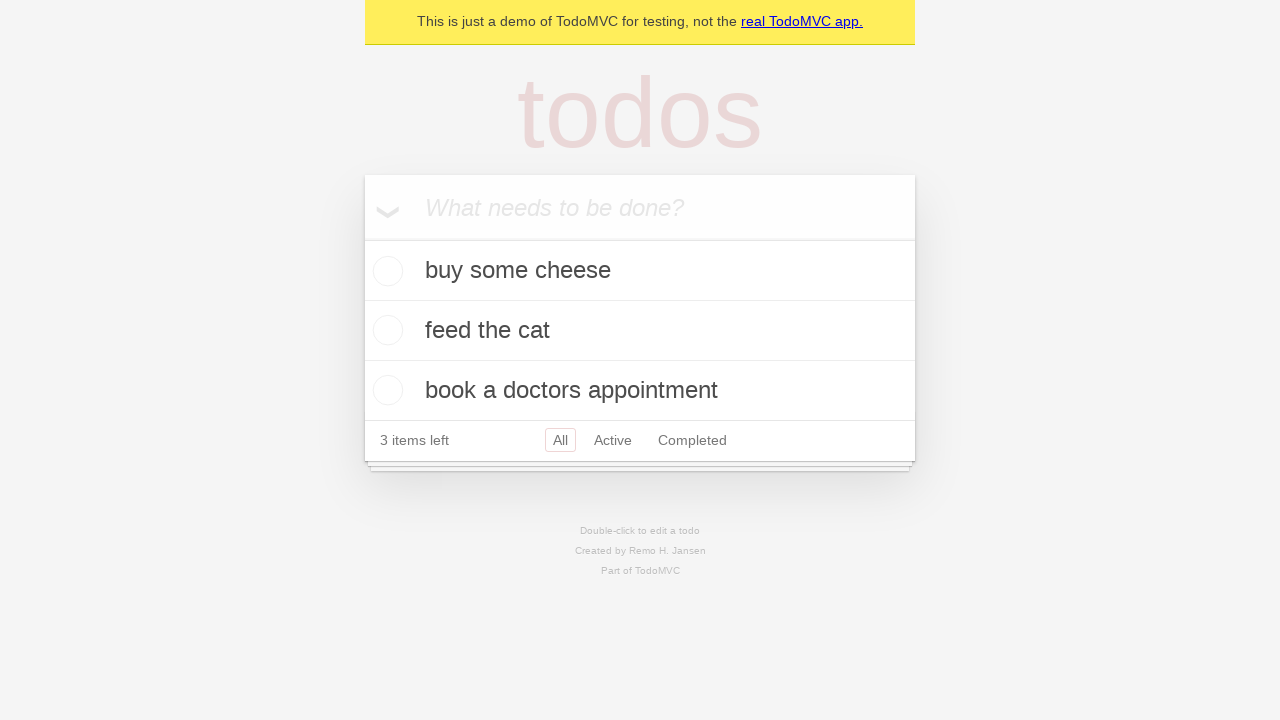

Checked the first todo item as completed at (385, 271) on .todo-list li .toggle >> nth=0
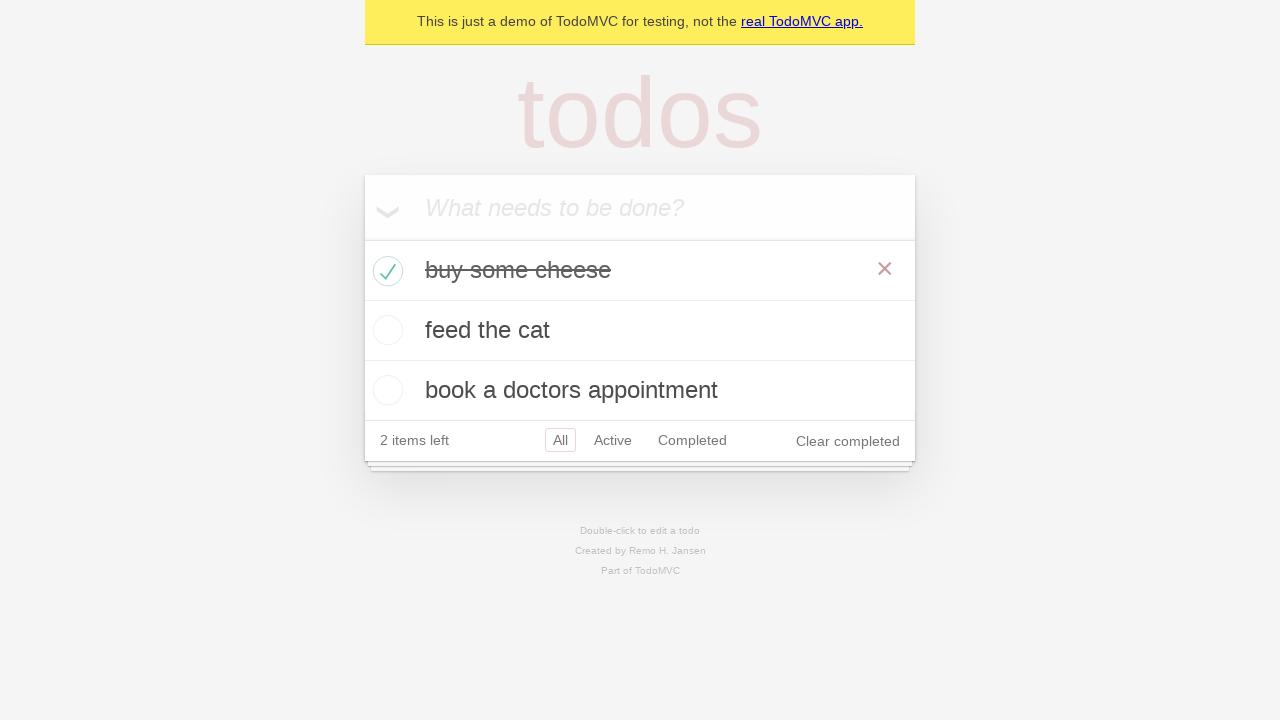

Clicked 'Clear completed' button to remove completed item at (848, 441) on internal:role=button[name="Clear completed"i]
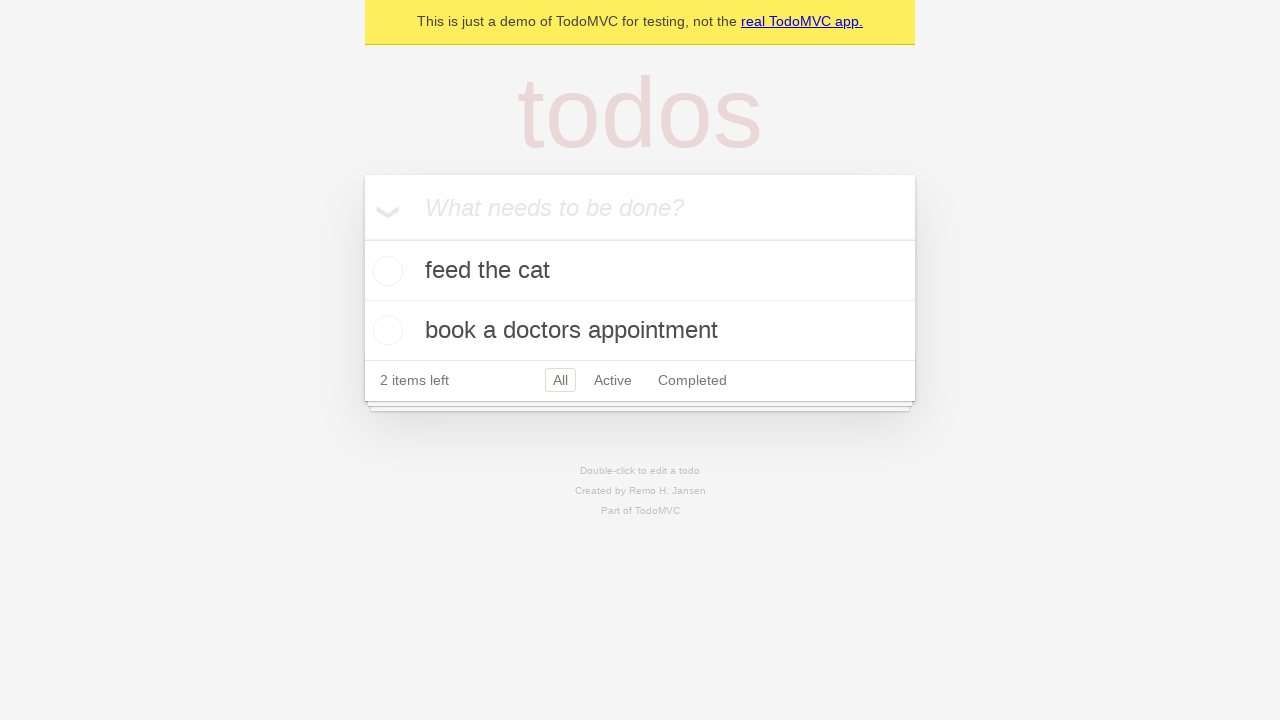

Verified that 'Clear completed' button is hidden when no completed items exist
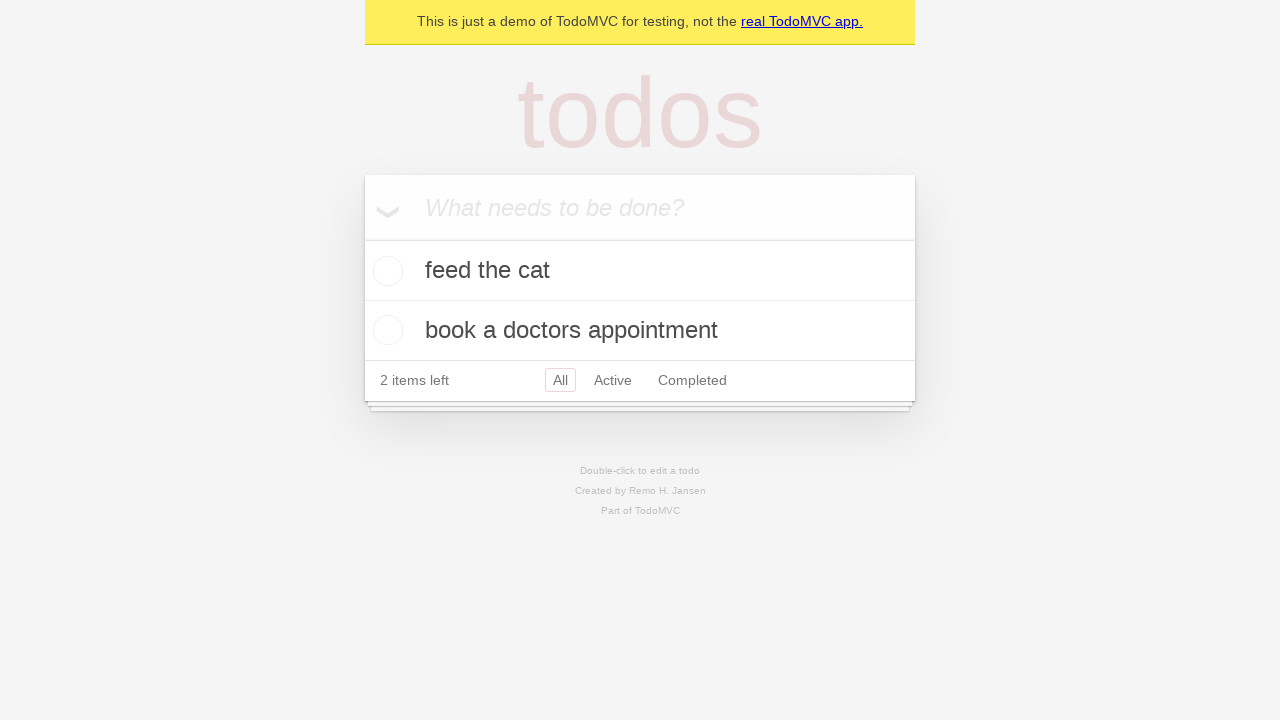

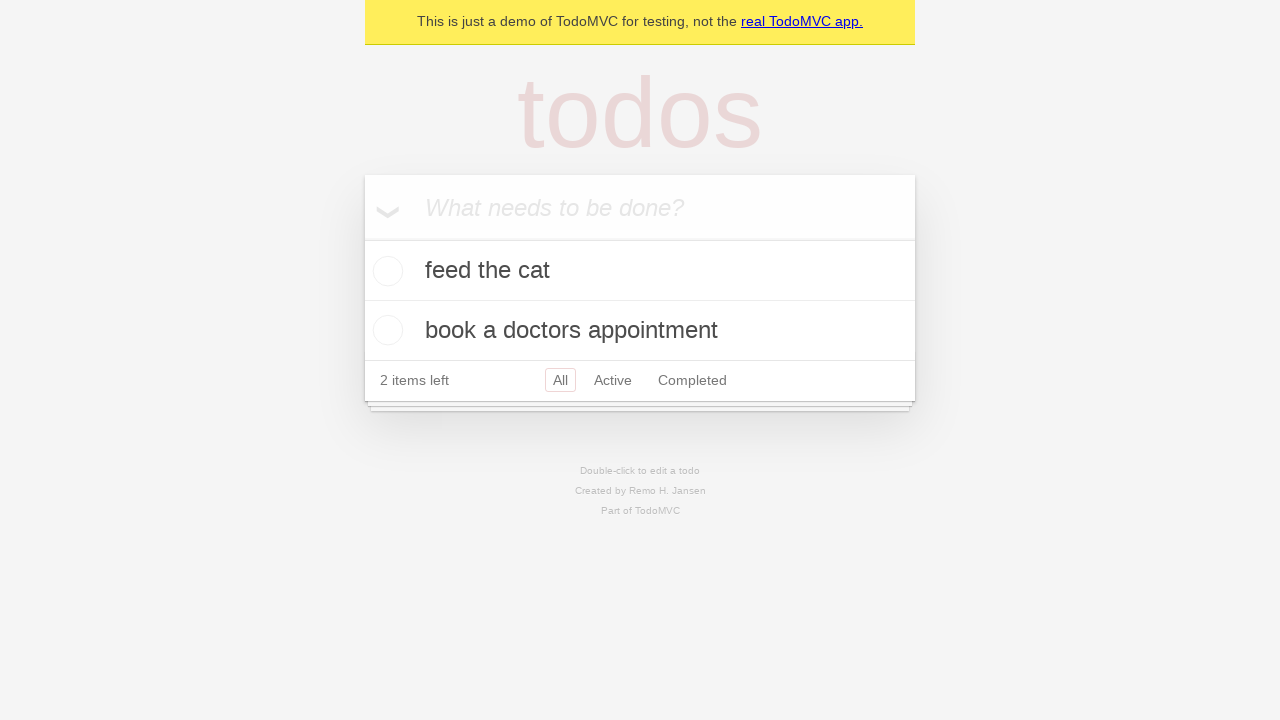